Tests the progress bar widget by clicking the start button, waiting for the progress bar to complete (showing success state), and then clicking the reset button.

Starting URL: https://demoqa.com/tabs

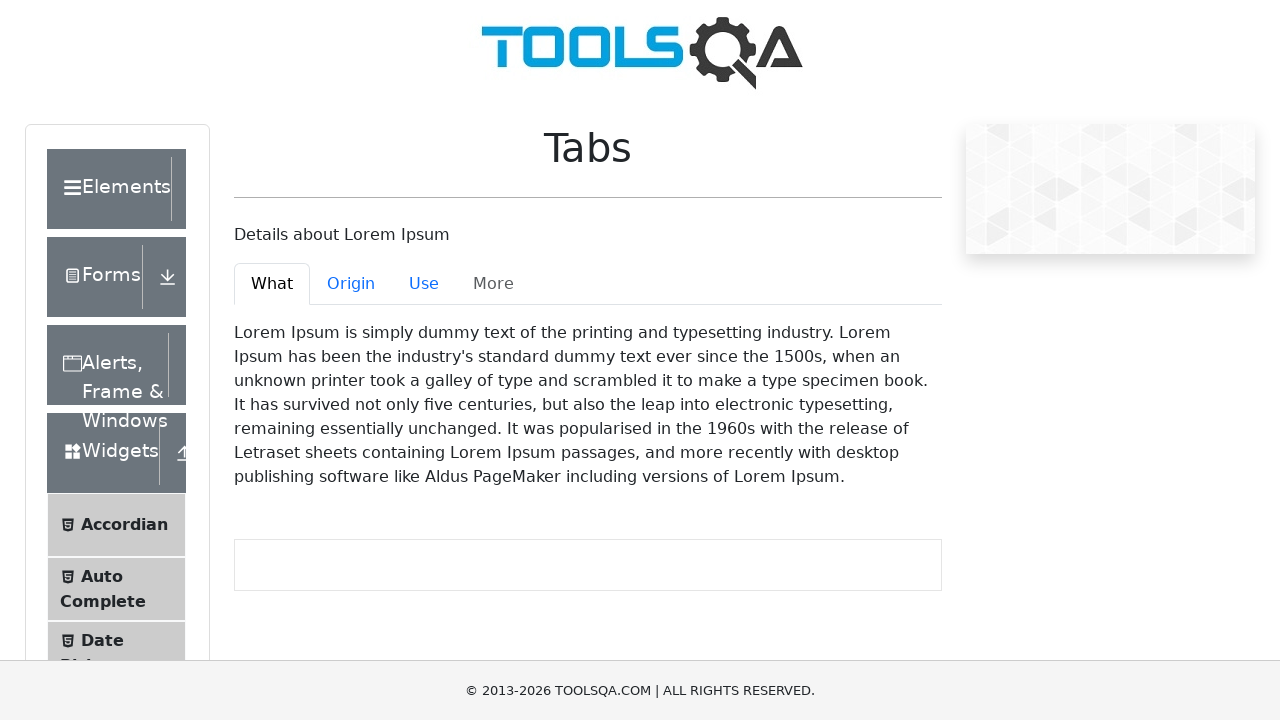

Navigated to progress bar widget page at https://demoqa.com/progress-bar
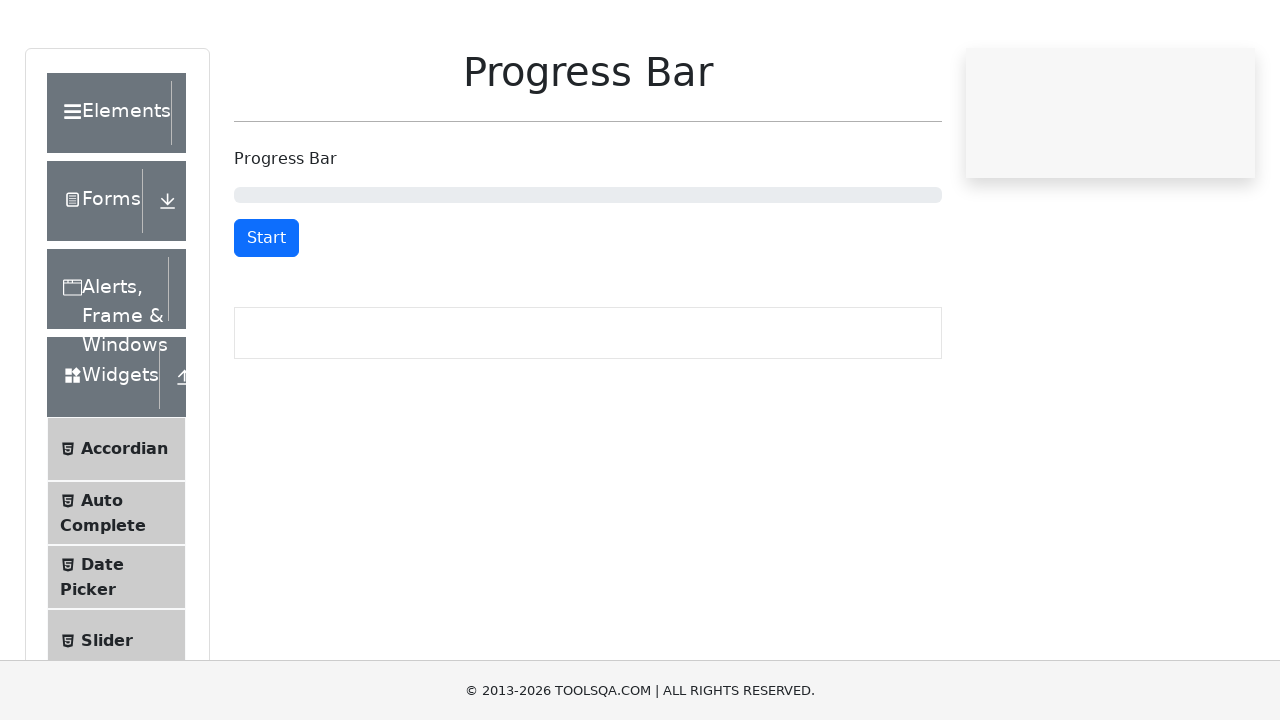

Clicked the start button to begin progress bar at (266, 314) on button#startStopButton
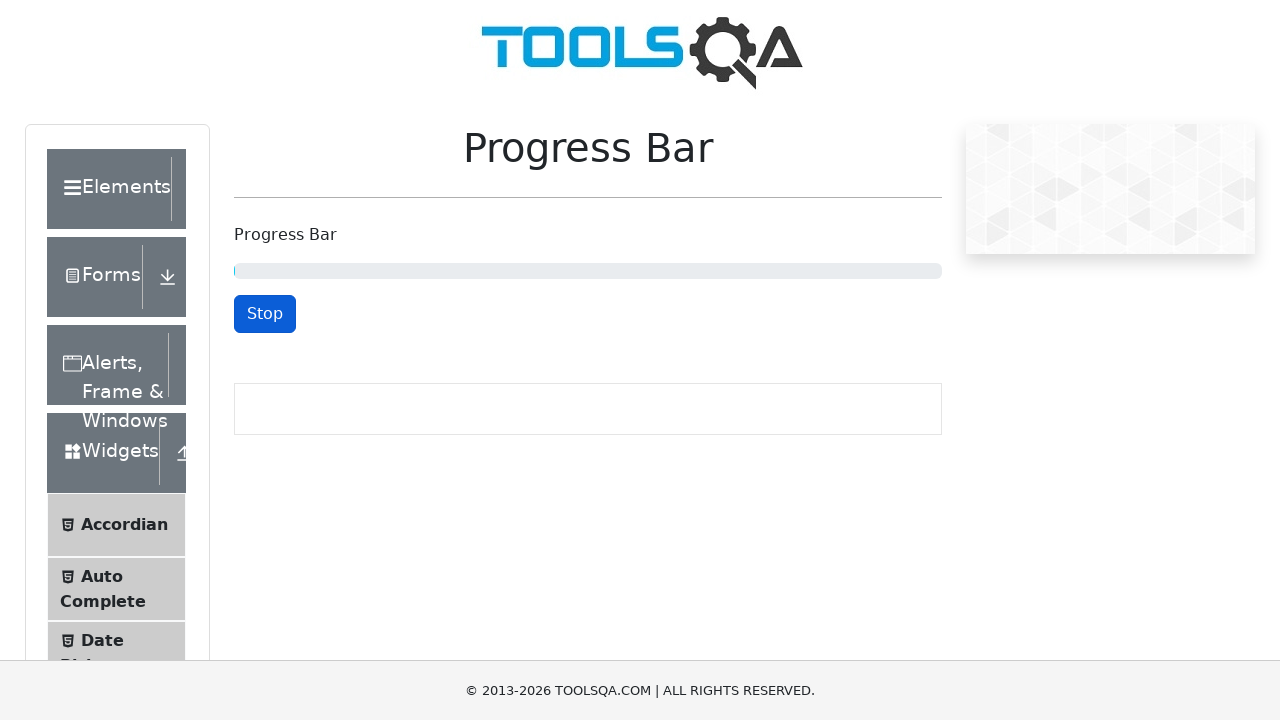

Waited for progress bar to complete and show success state
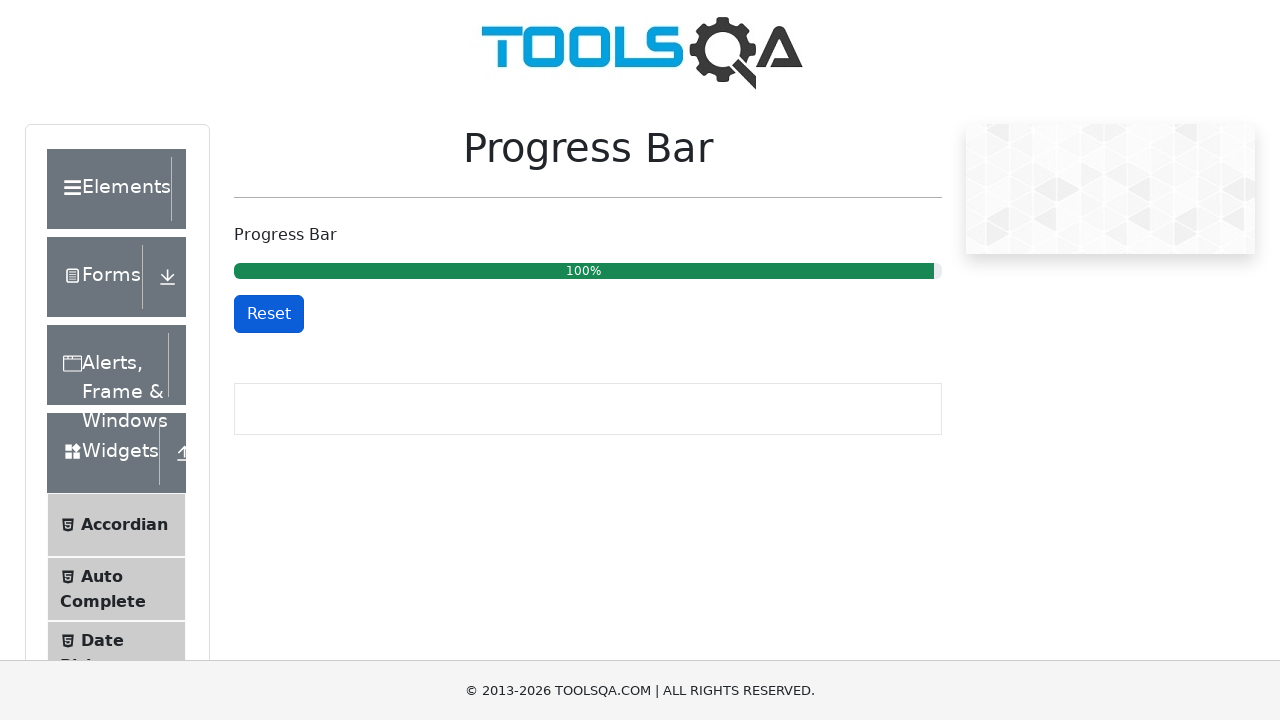

Retrieved progress bar text content: 100%
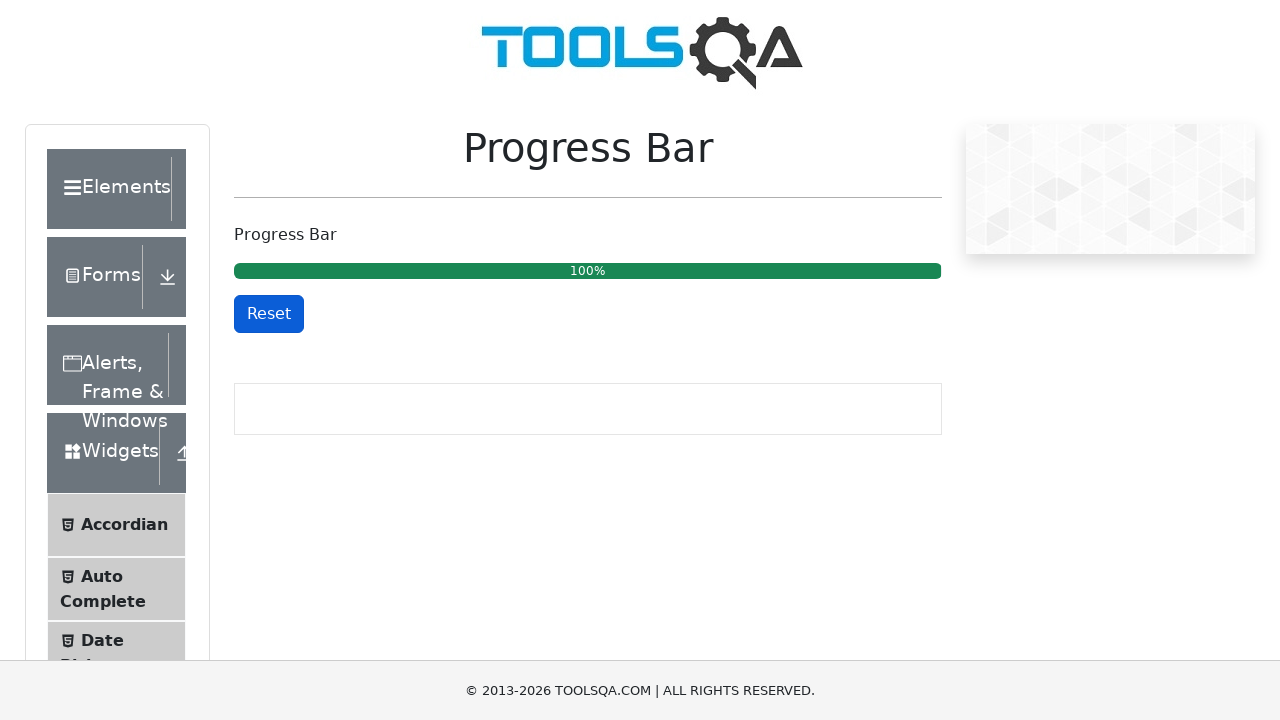

Printed progress completion status: 100%
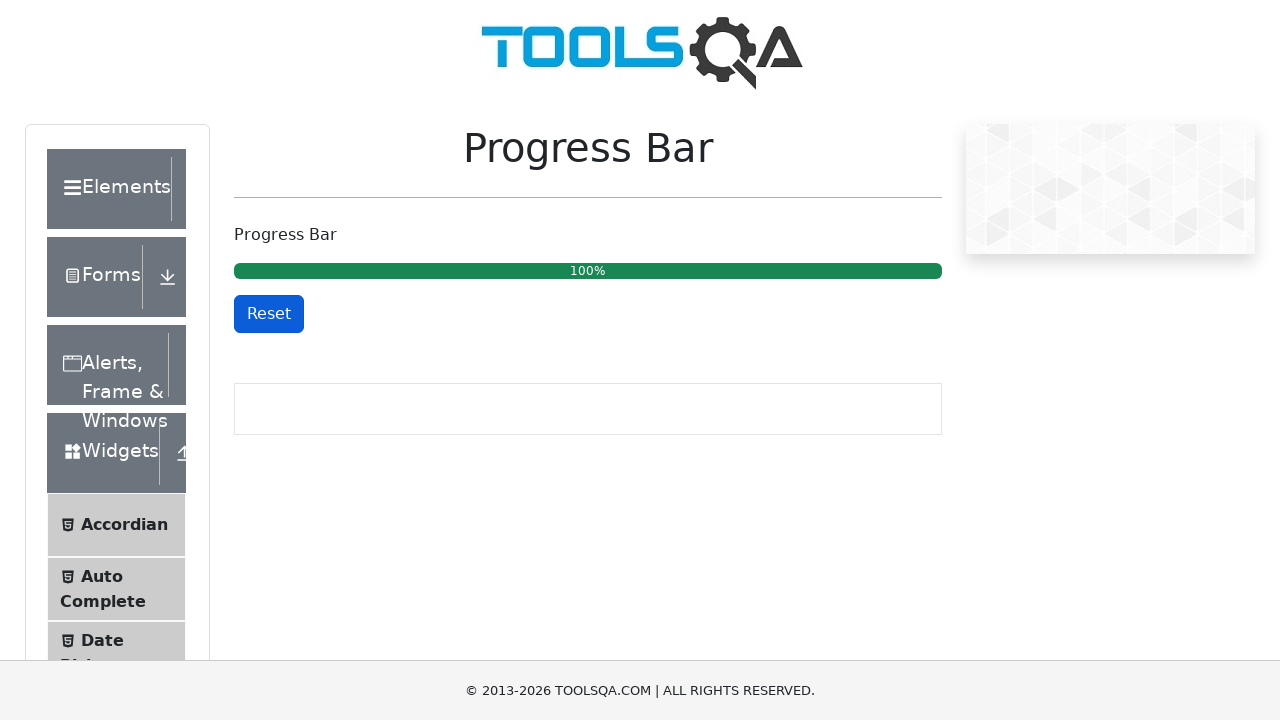

Clicked the reset button to reset progress bar at (269, 314) on button#resetButton
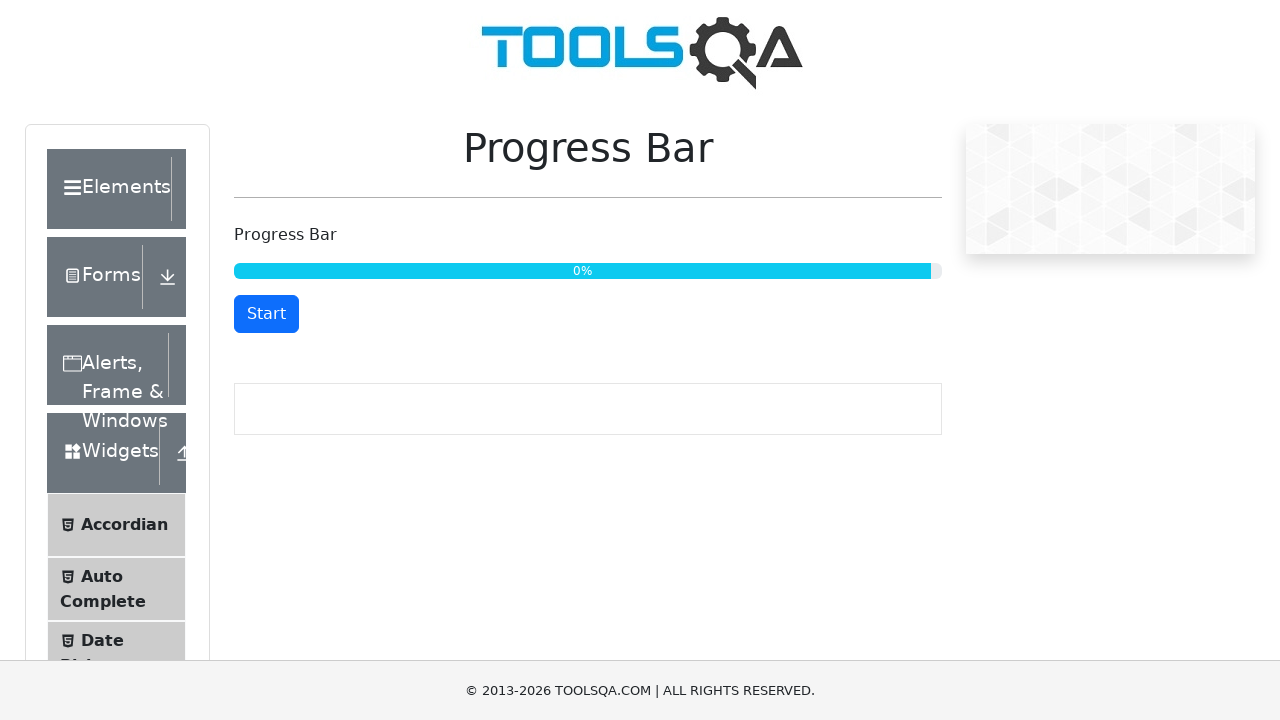

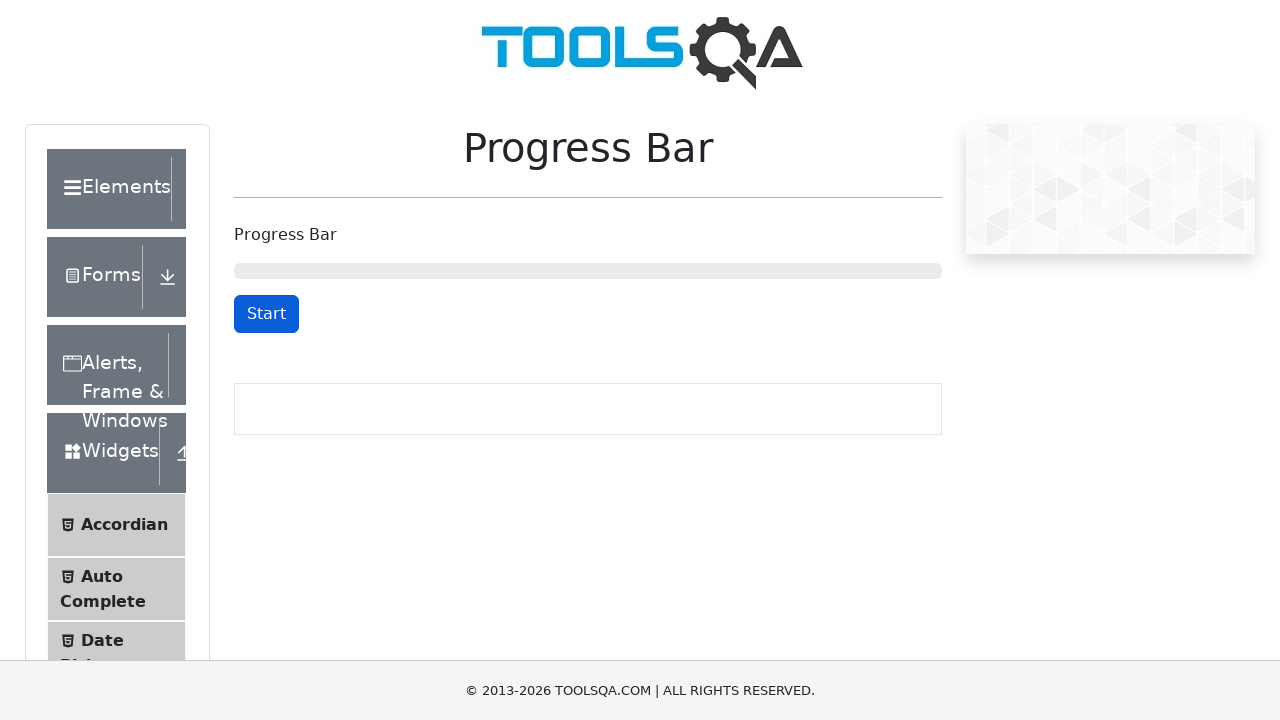